Tests dynamic loading where an element is added to the DOM after clicking start button and verifies "Hello World!" text appears

Starting URL: https://the-internet.herokuapp.com/dynamic_loading/2

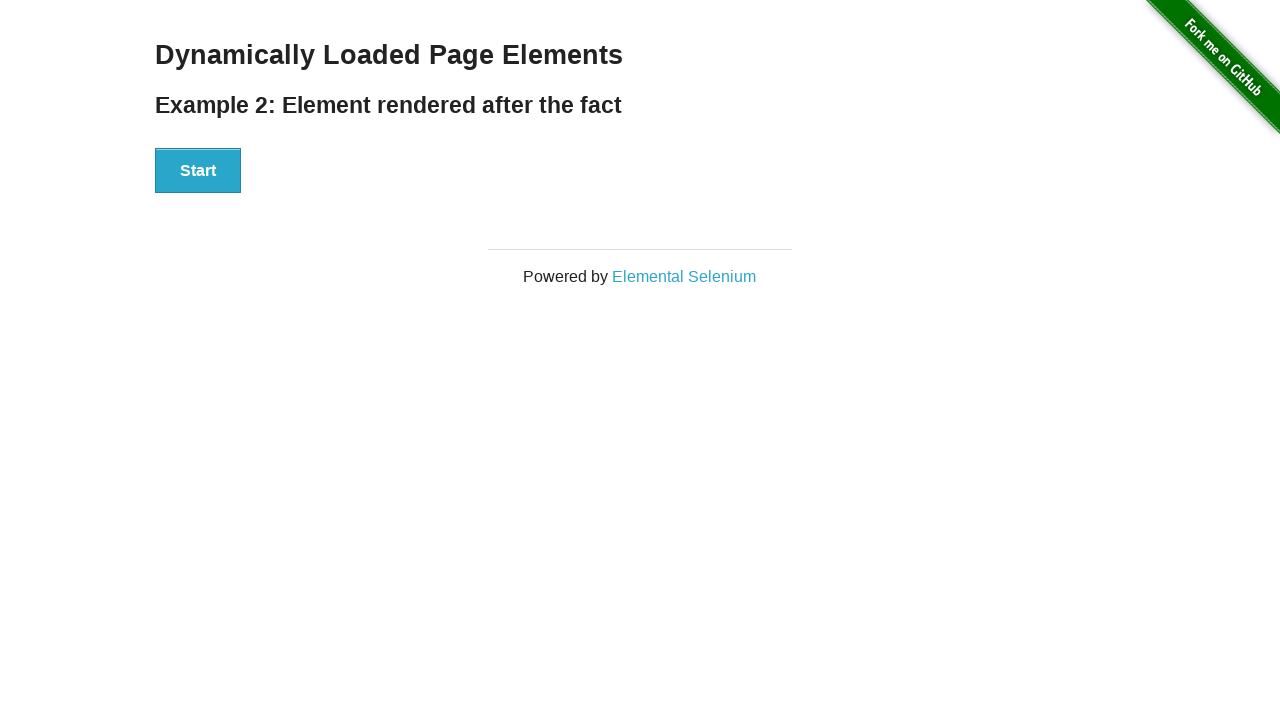

Navigated to dynamic loading test page
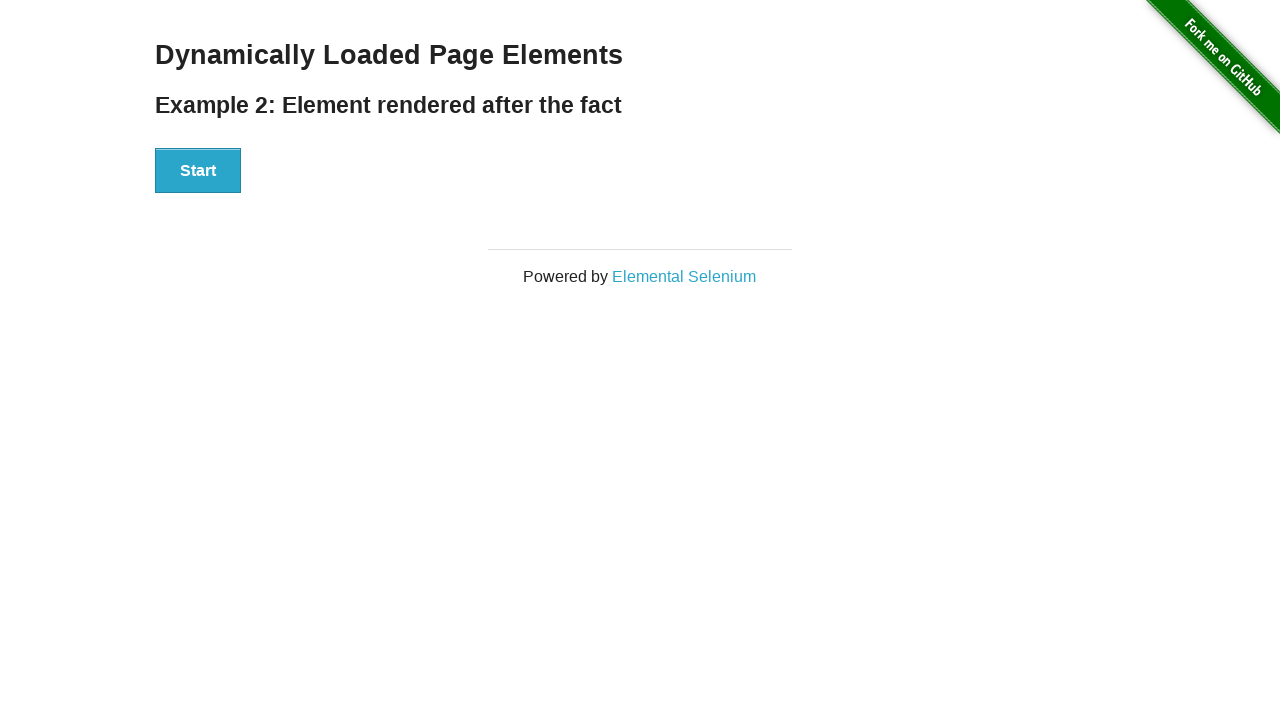

Clicked Start button to trigger dynamic loading at (198, 171) on xpath=//div[@id='start']/button[.='Start']
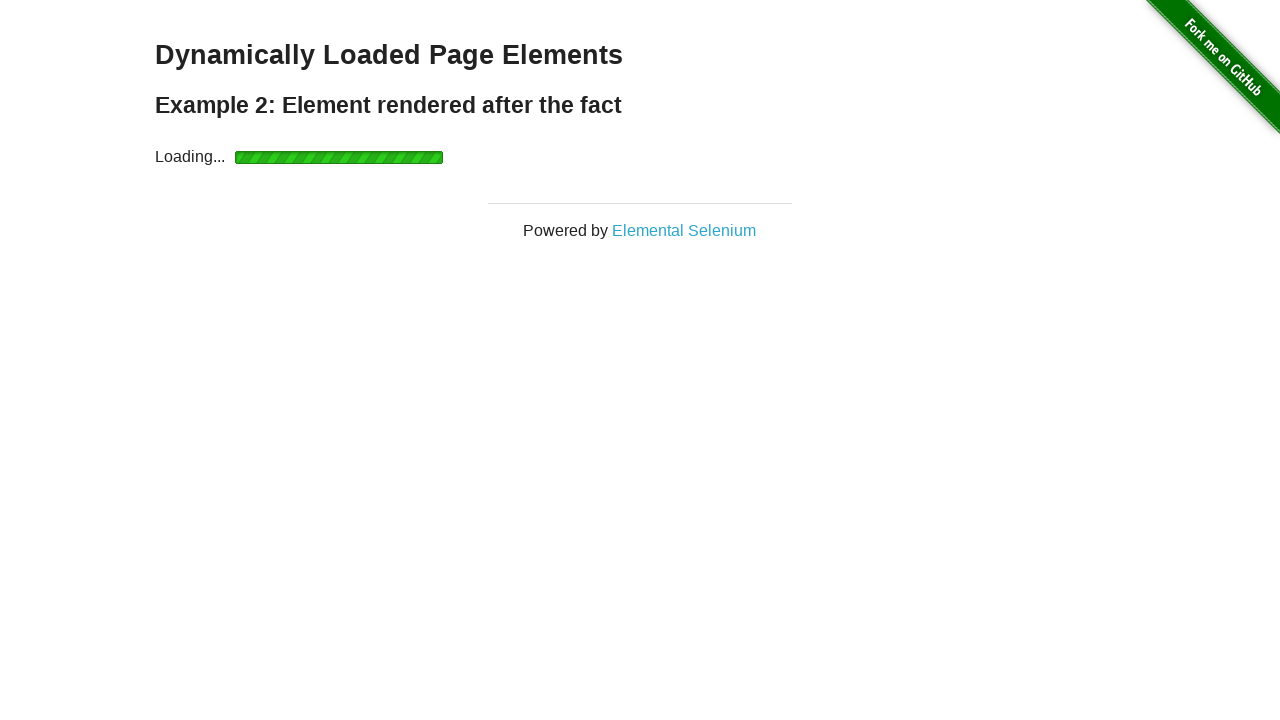

Waited for 'Hello World!' text to appear in finish element
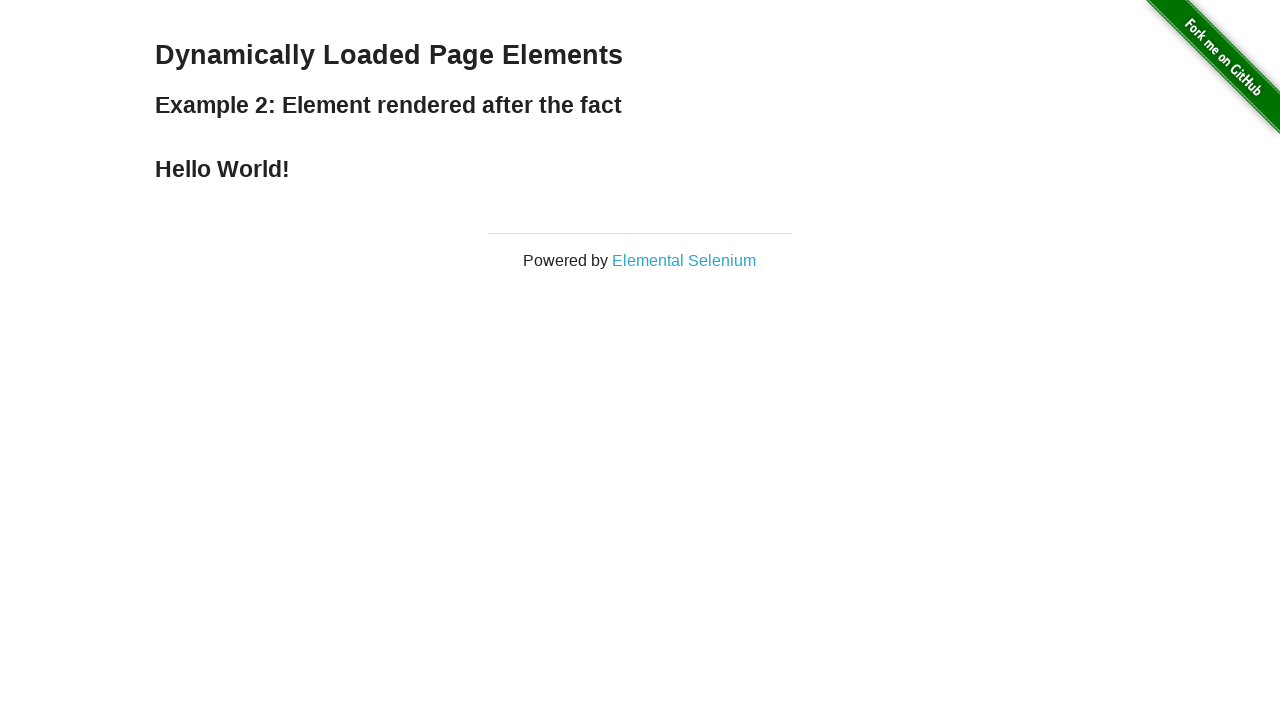

Verified 'Hello World!' text is present in finish element
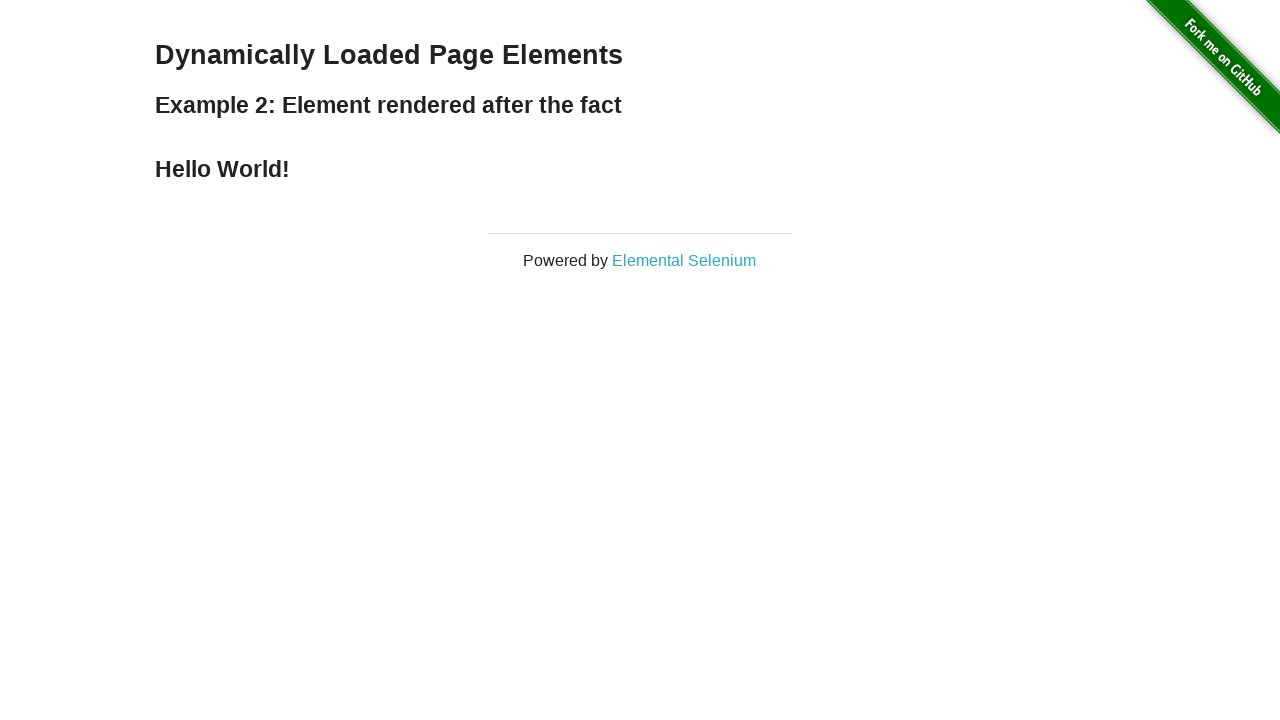

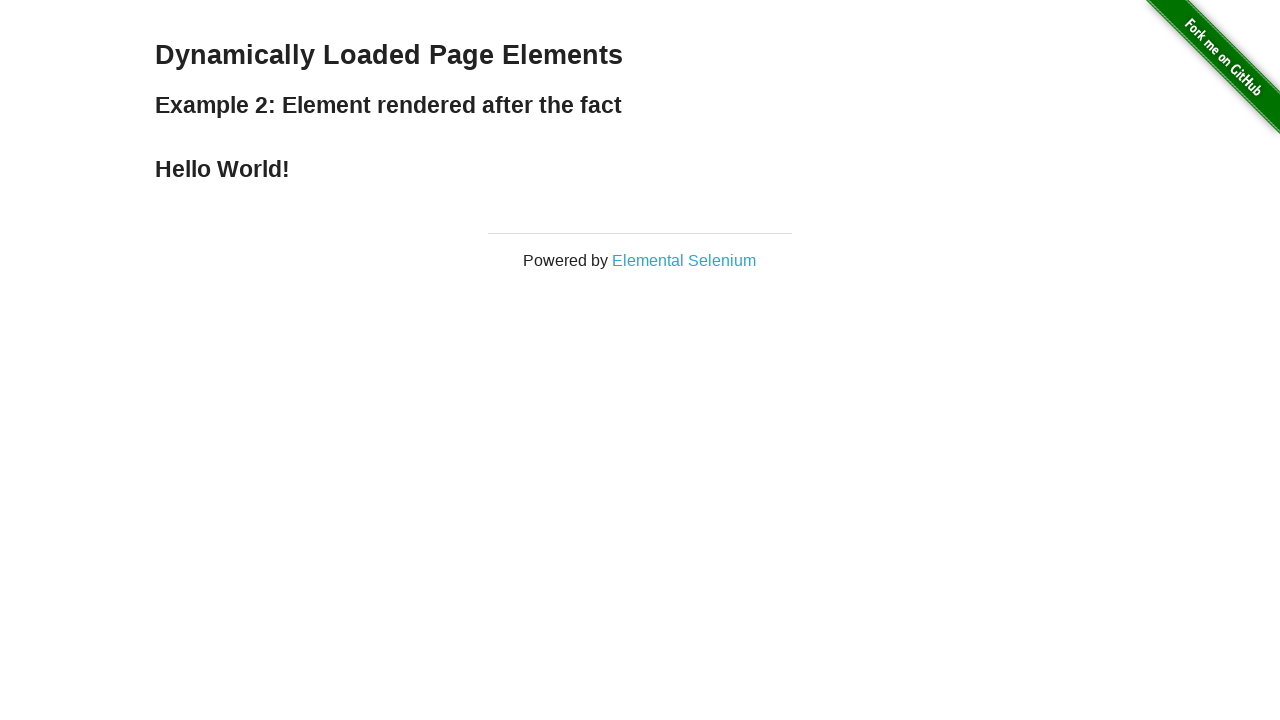